Tests keyboard key press functionality by sending the space key to an input element and verifying the result text displays the correct key pressed.

Starting URL: http://the-internet.herokuapp.com/key_presses

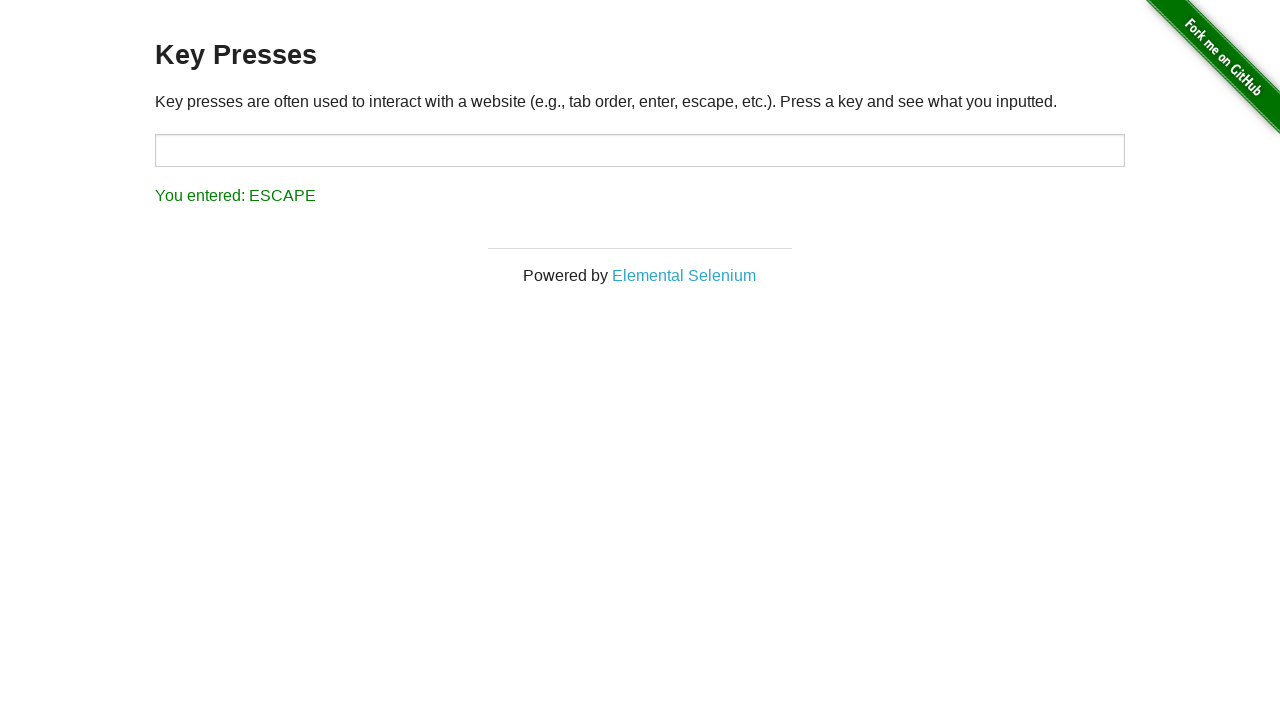

Pressed Space key on target element on #target
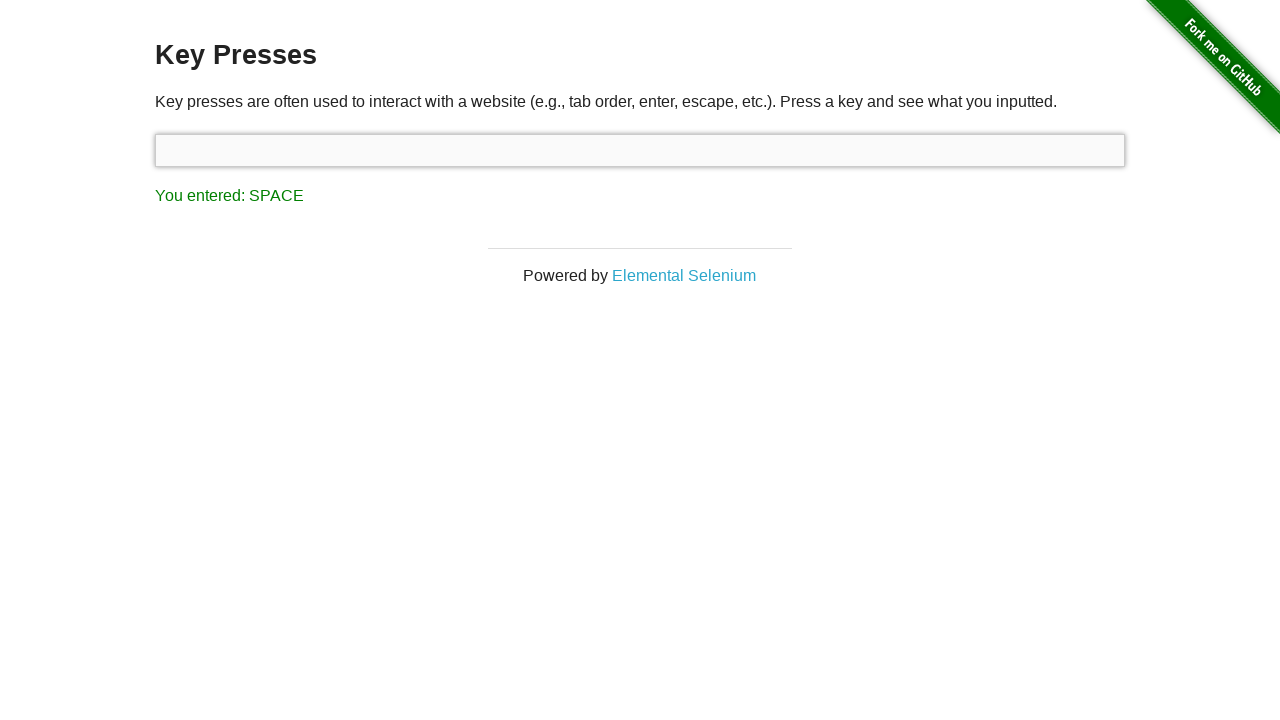

Waited for result element to appear
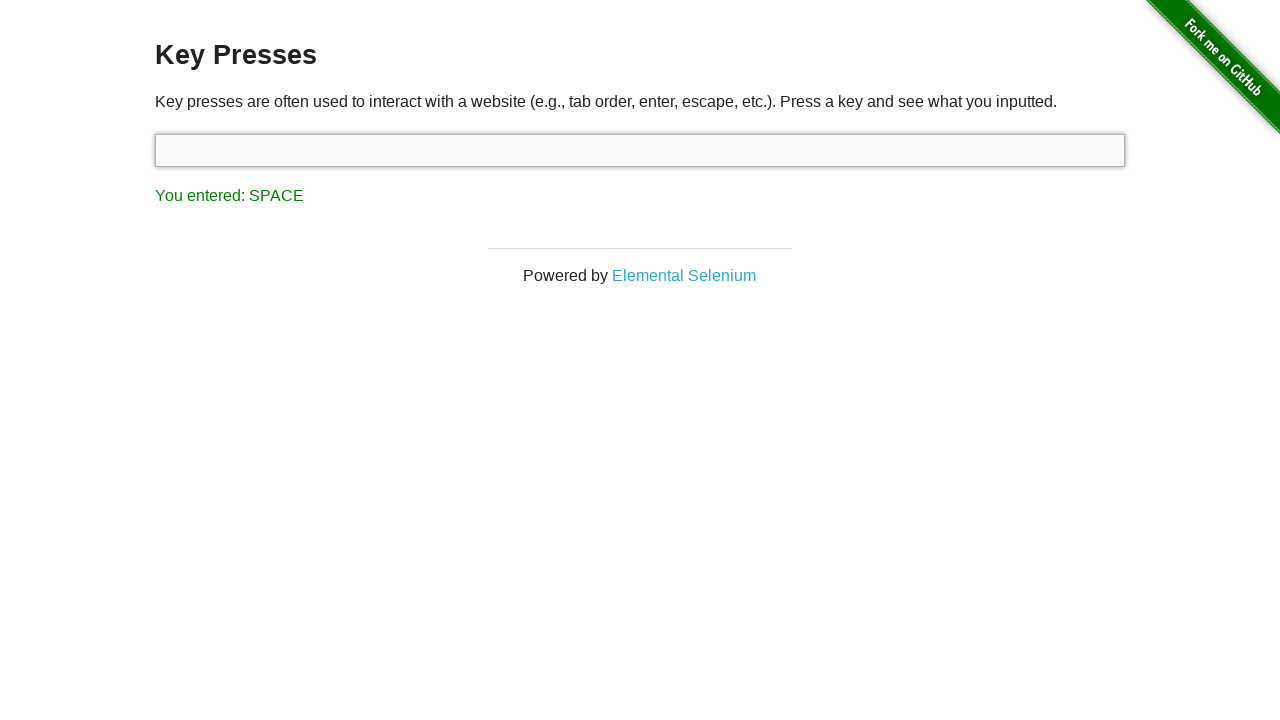

Retrieved result text content
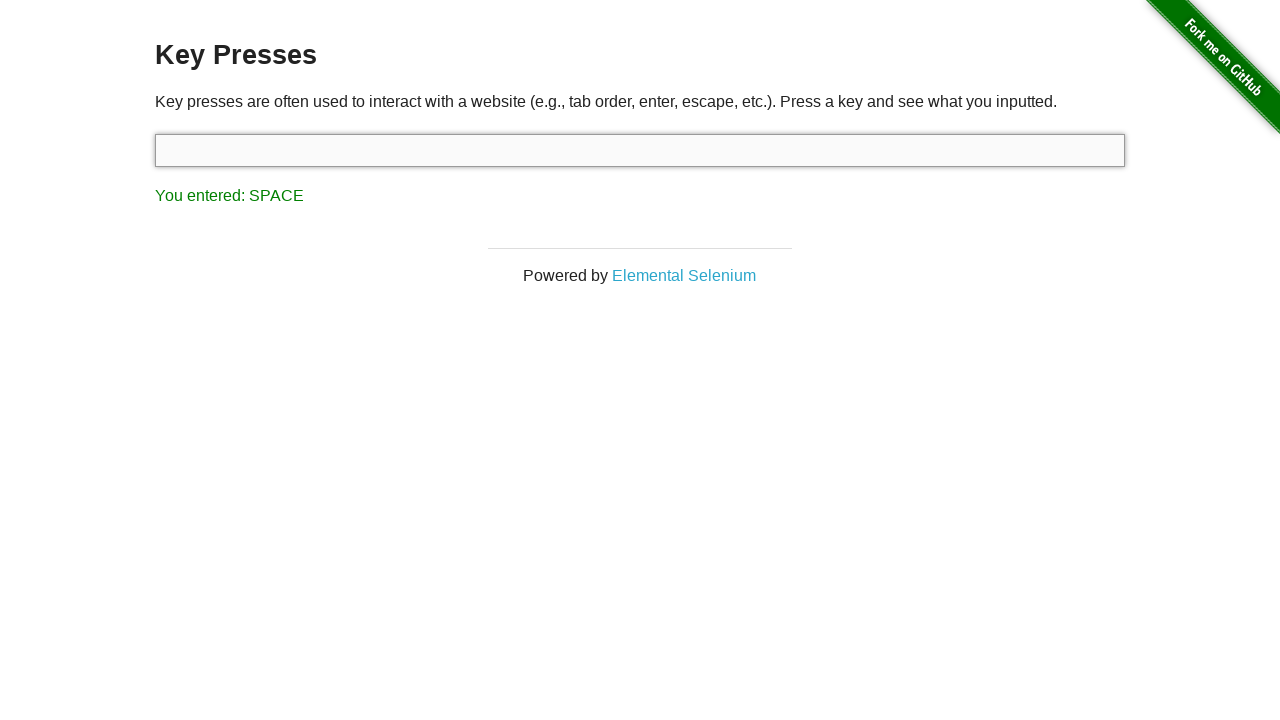

Verified result text shows 'You entered: SPACE'
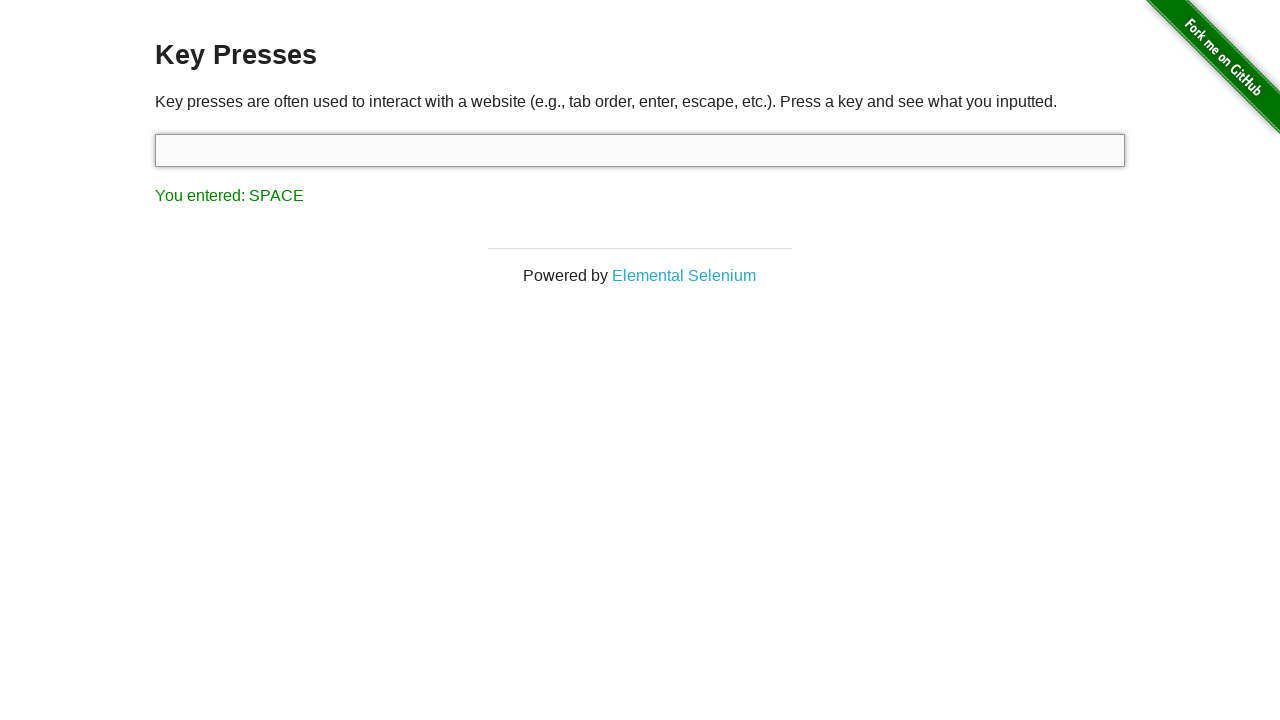

Pressed ArrowLeft key
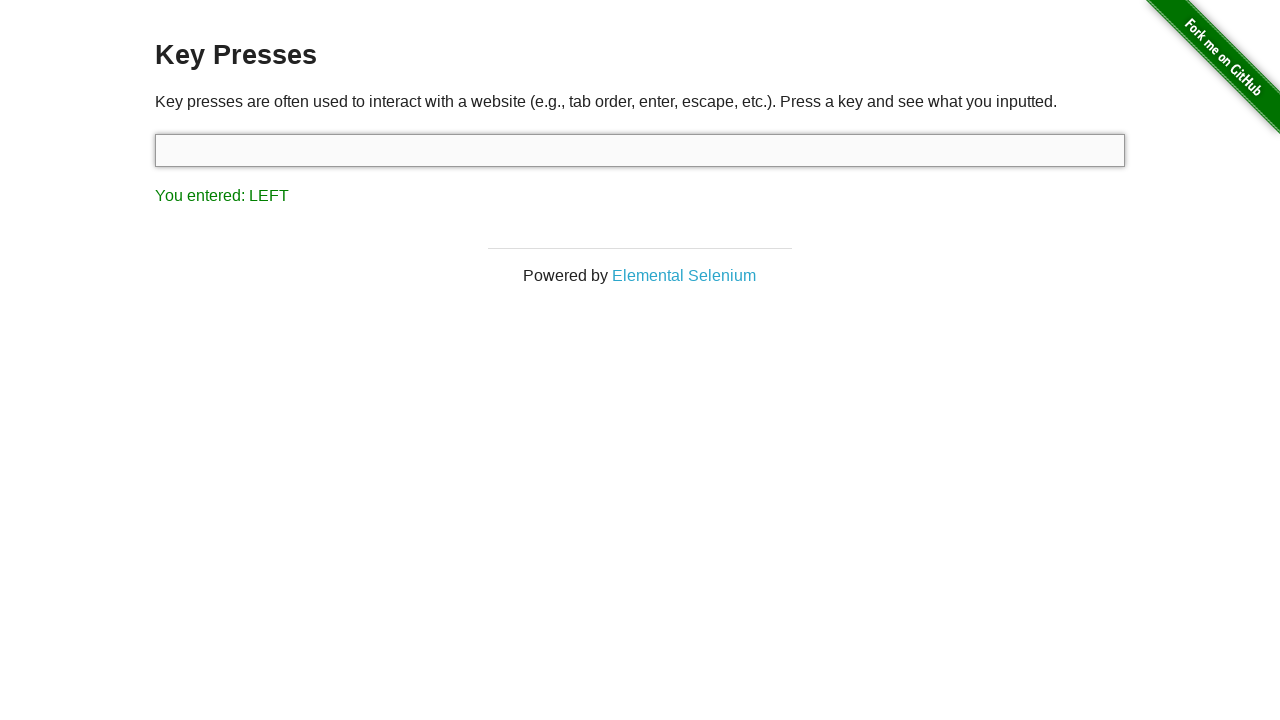

Retrieved result text content after arrow key press
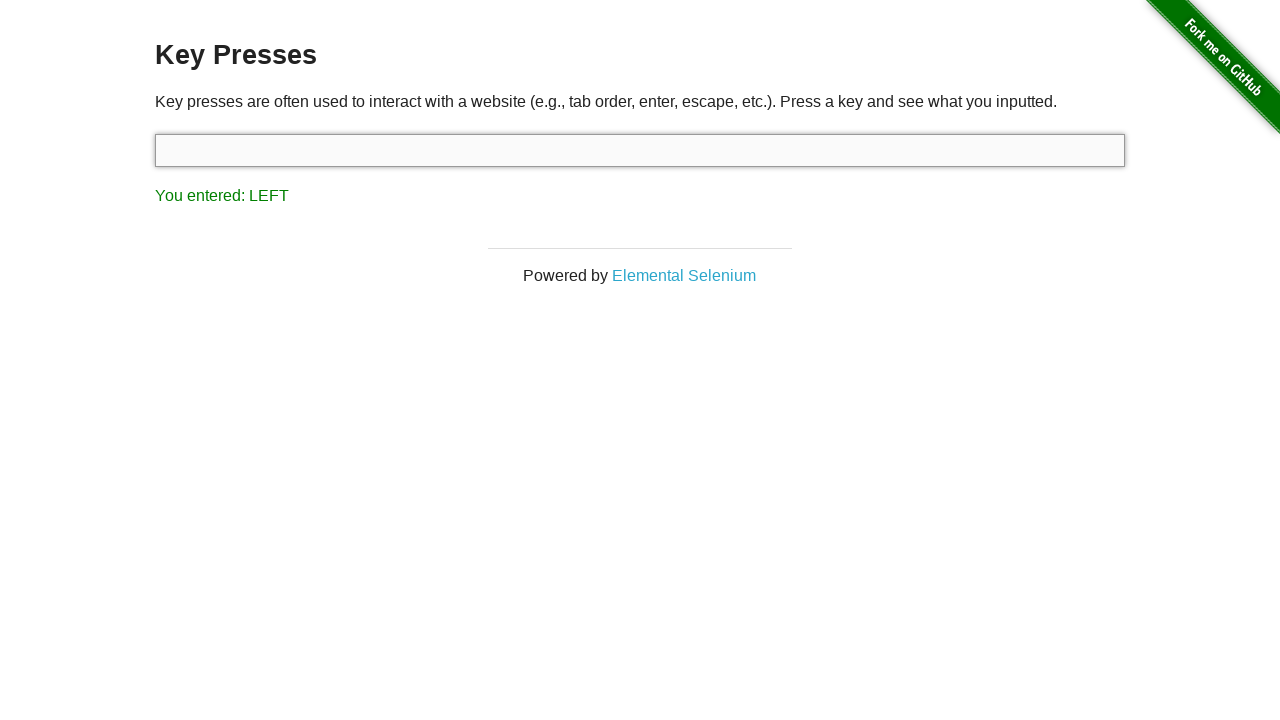

Verified result text shows 'You entered: LEFT'
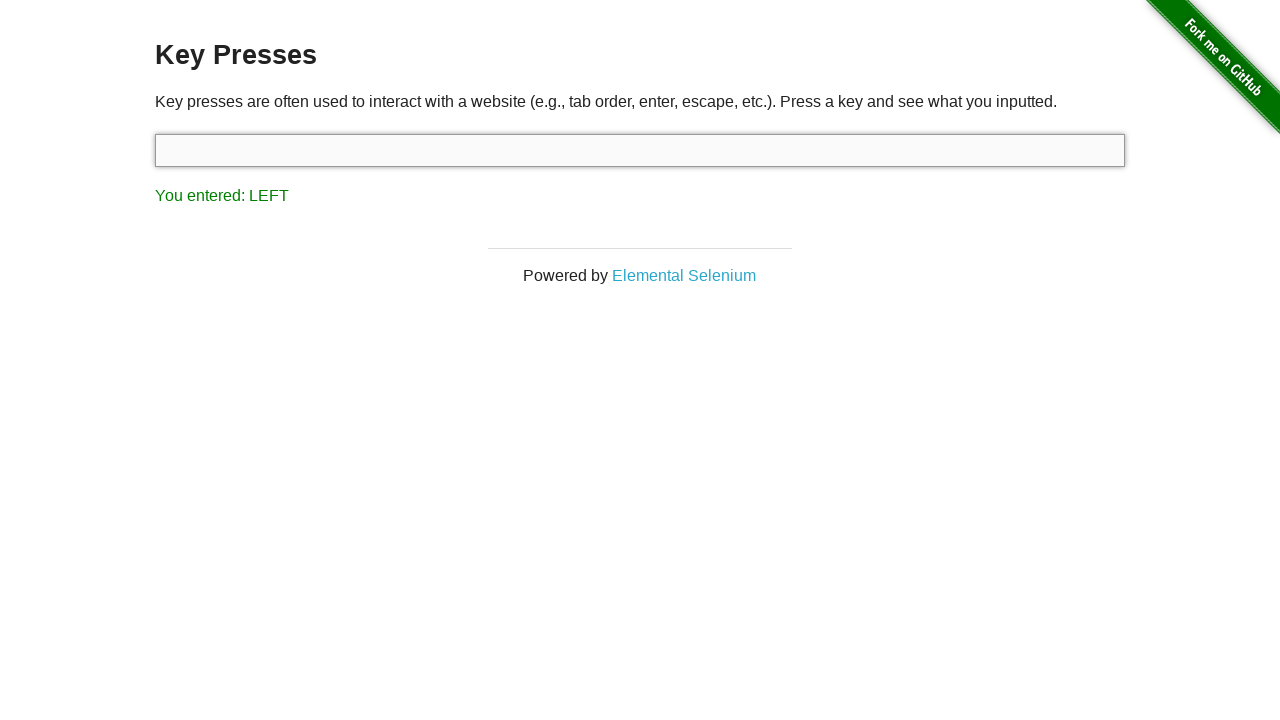

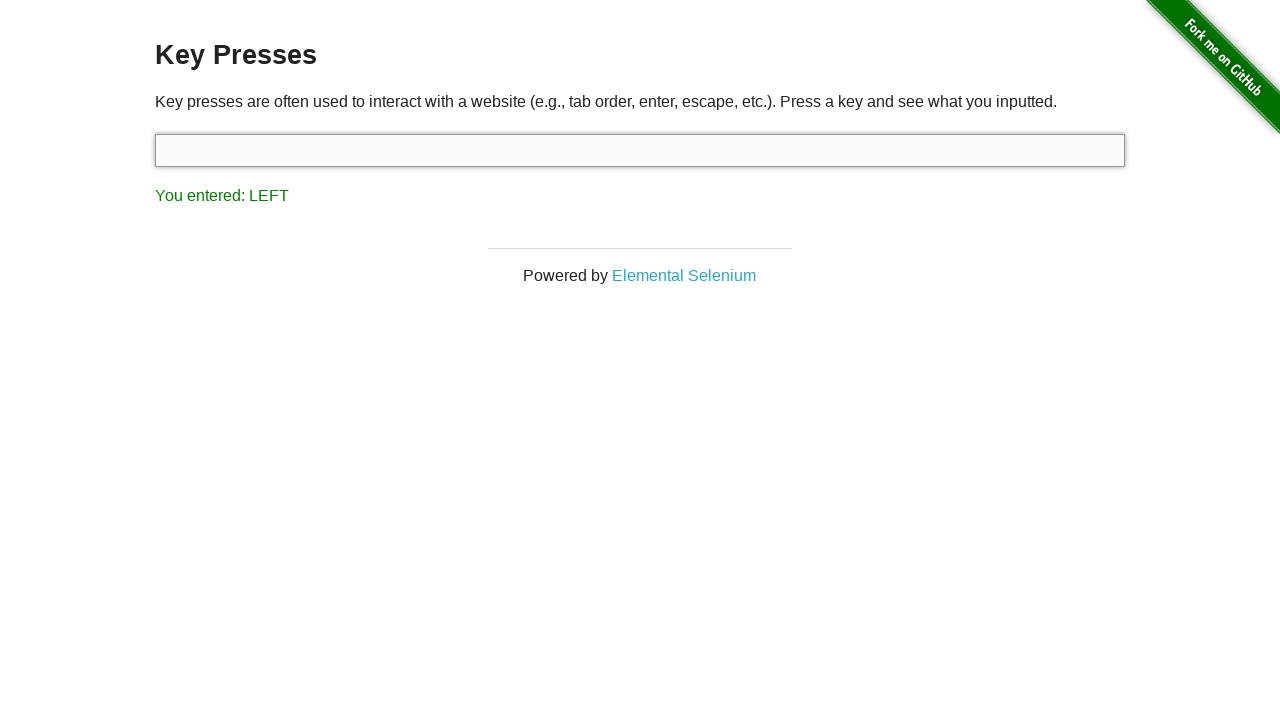